Tests word generation with value of 20 words

Starting URL: https://www.lipsum.com/

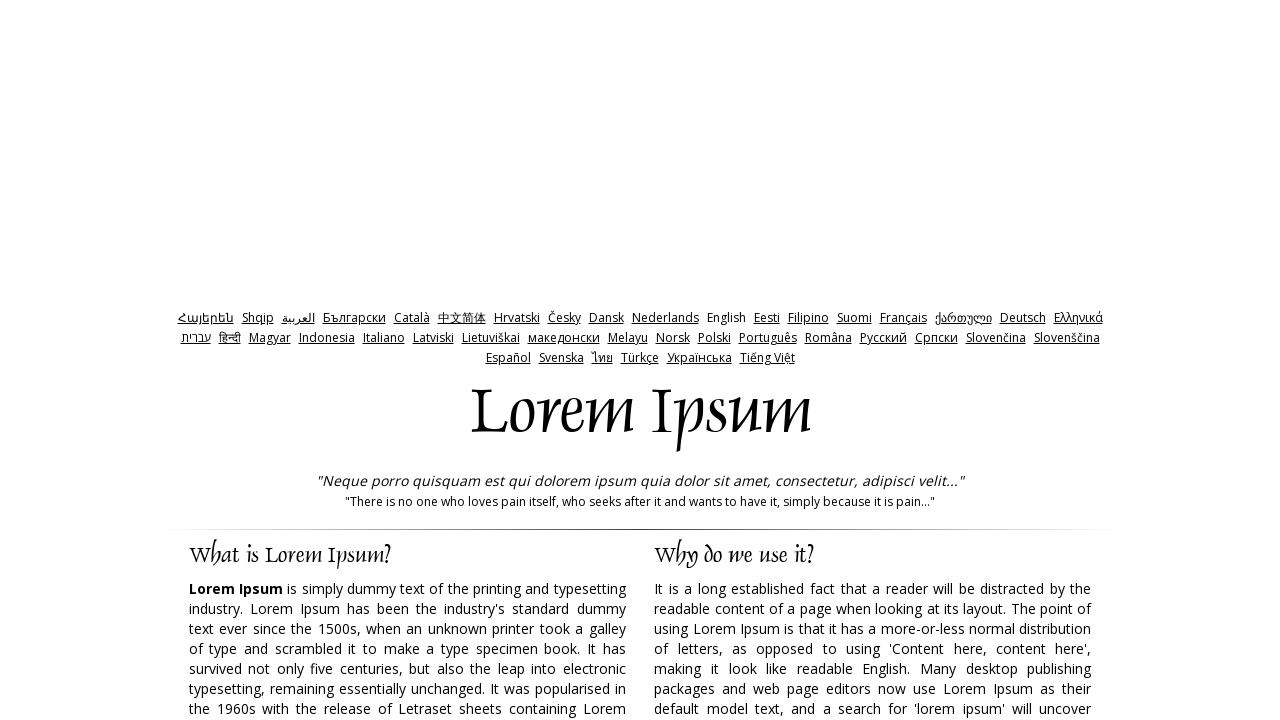

Clicked on words radio button at (768, 360) on label[for='words']
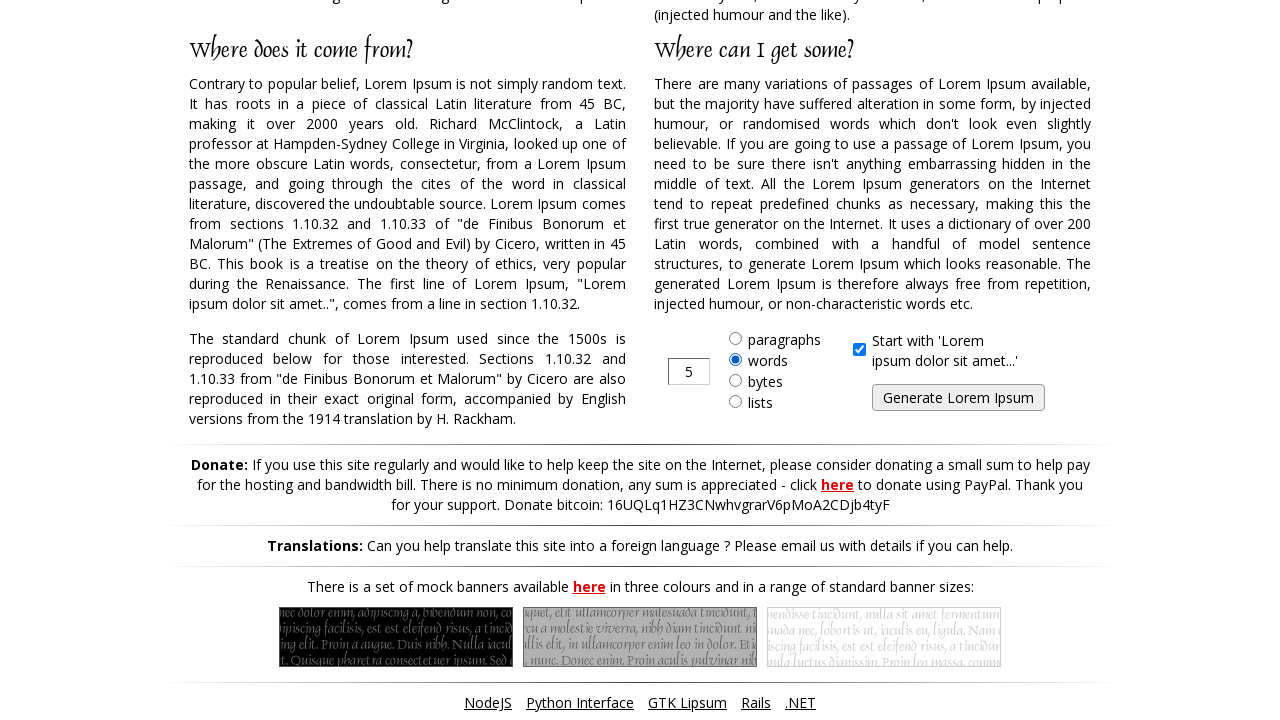

Cleared the input field on input[type='text']
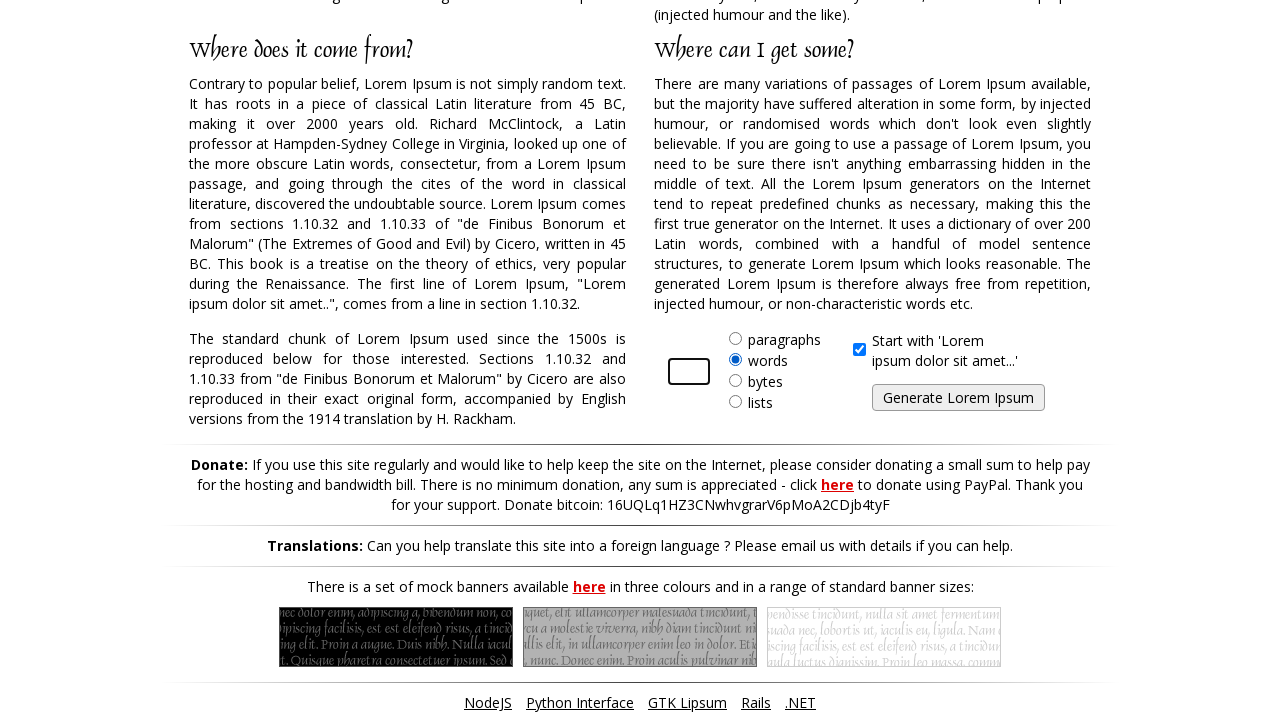

Filled input field with value '20' for word generation on input[type='text']
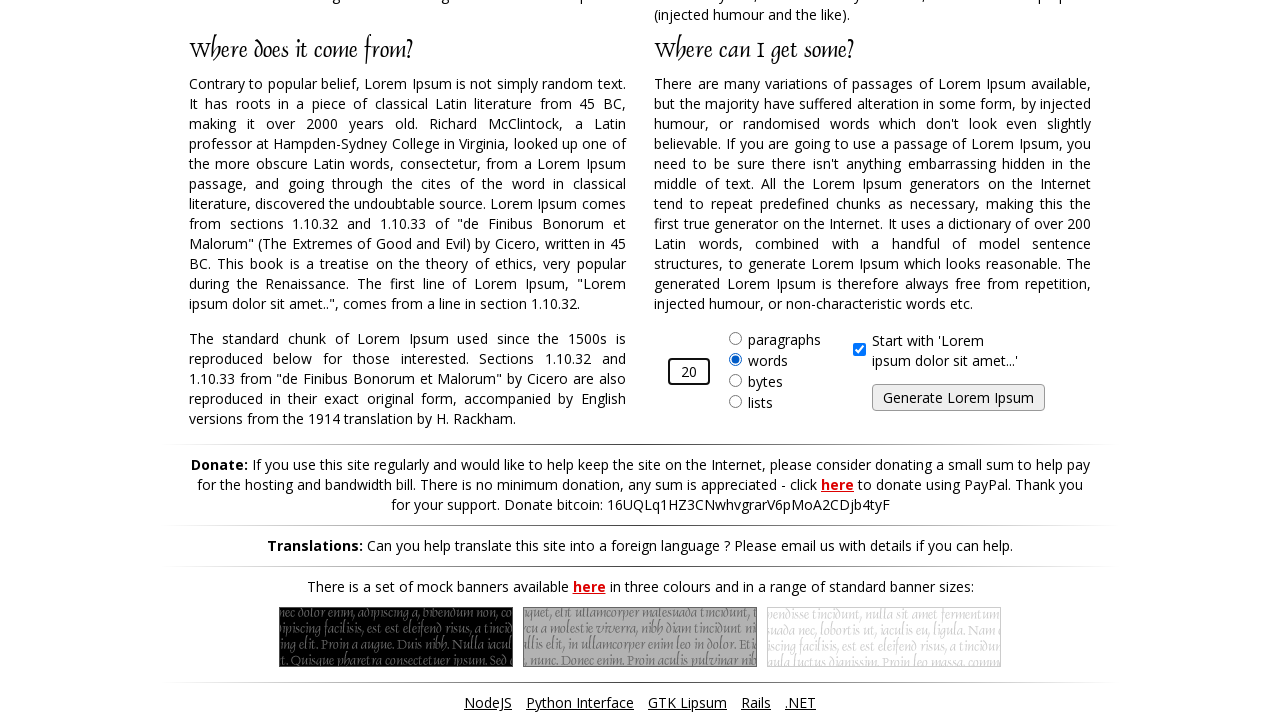

Clicked submit button to generate 20 words at (958, 398) on input[type='submit']
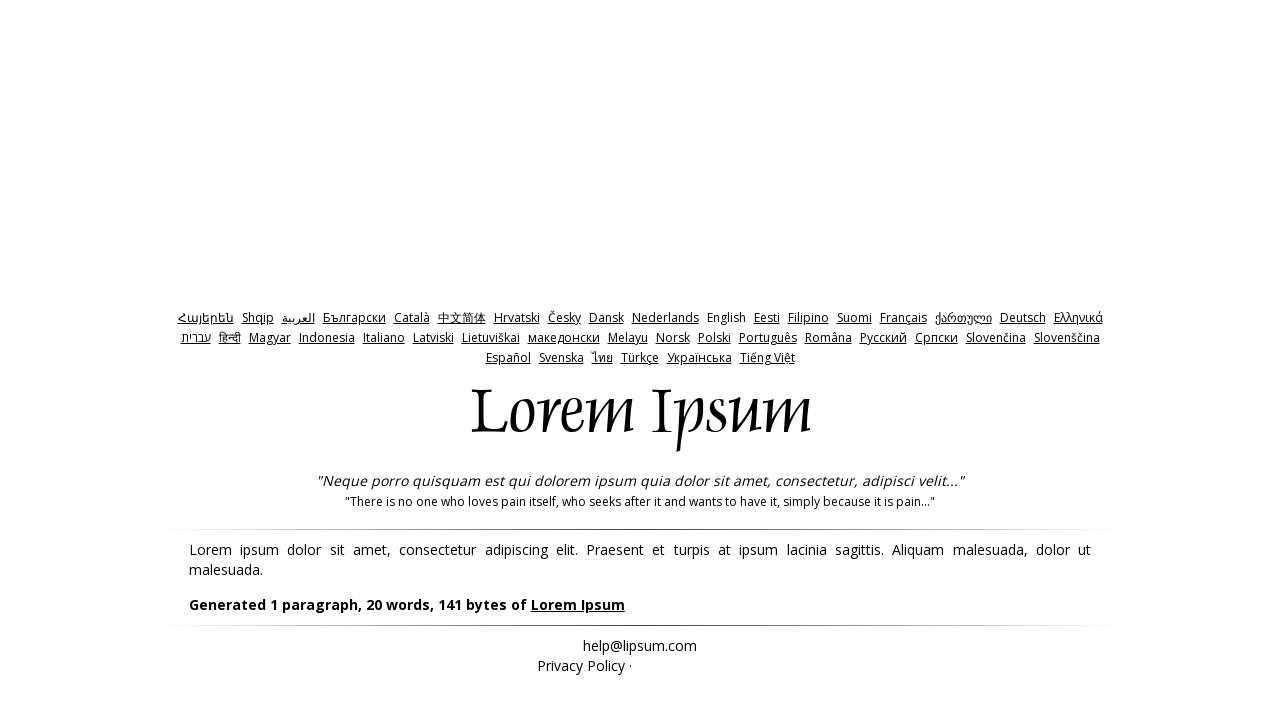

Generated content loaded successfully
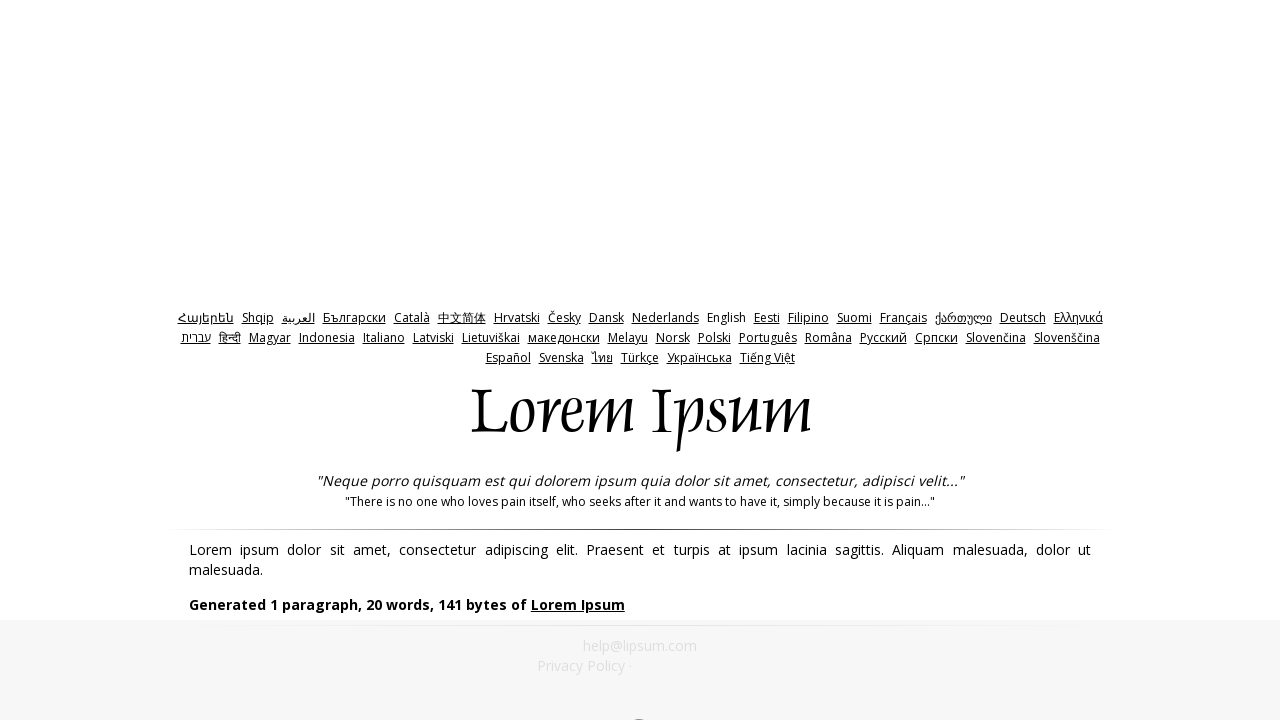

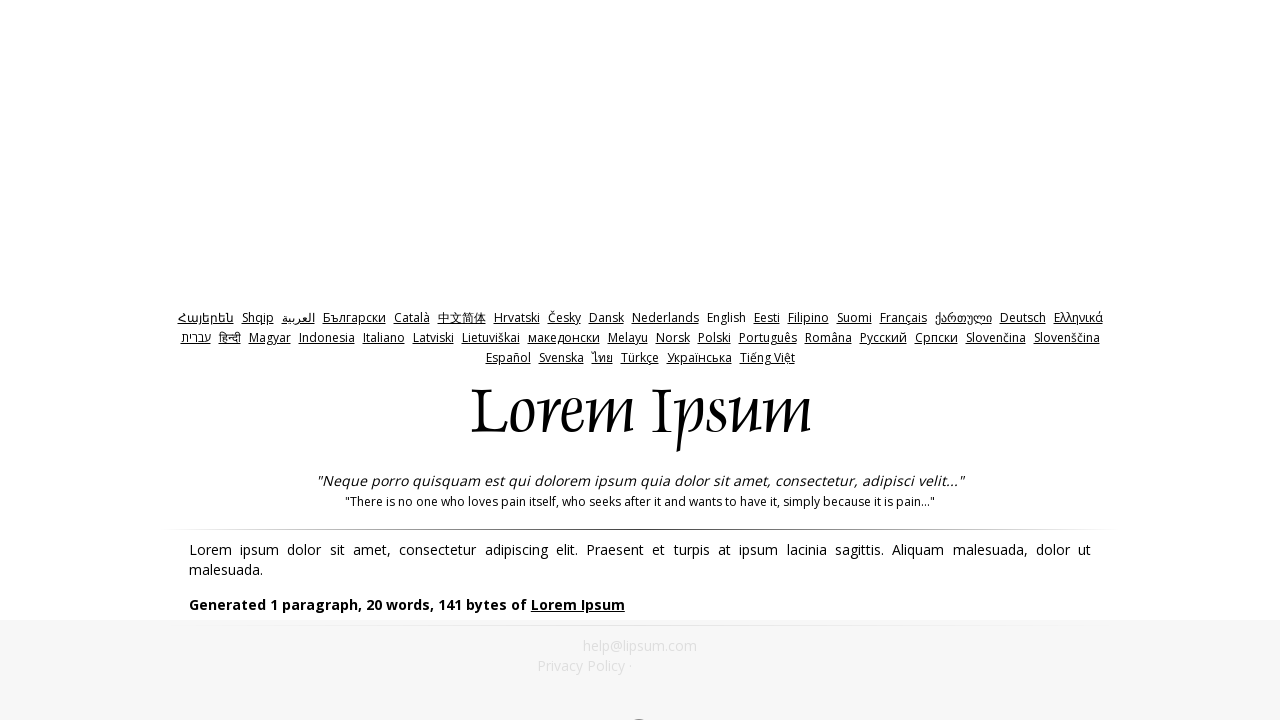